Tests clicking on the "Get free trial" button in the navigation on GitLab homepage

Starting URL: https://gitlab.com/

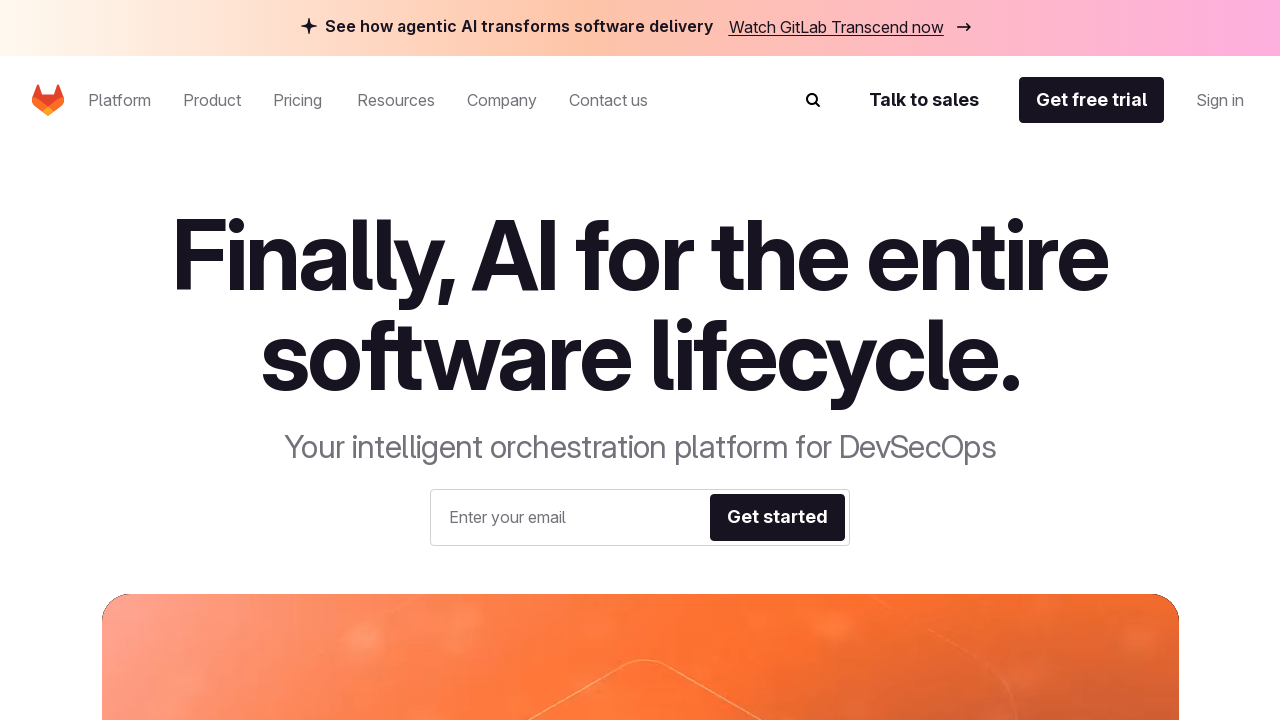

Navigated to GitLab homepage
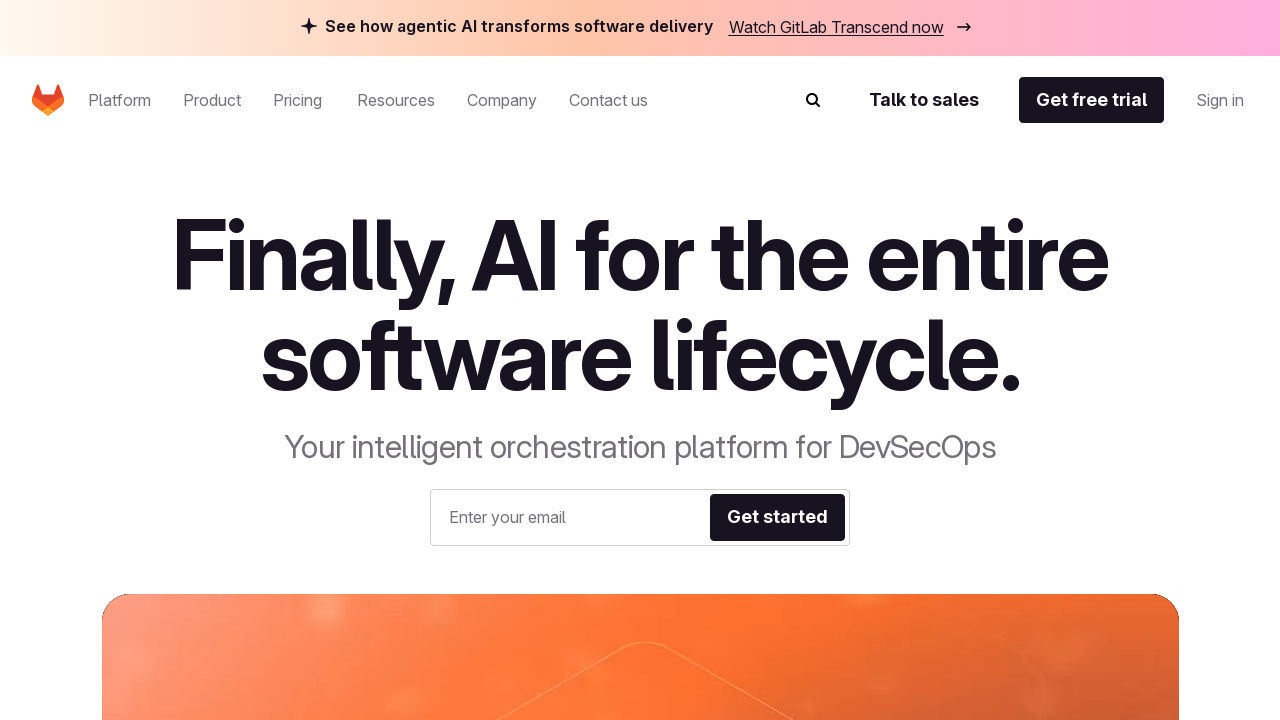

Clicked on the 'Get free trial' button in the navigation at (1092, 100) on .be-nav-navigation-bottom >> text="Get free trial"
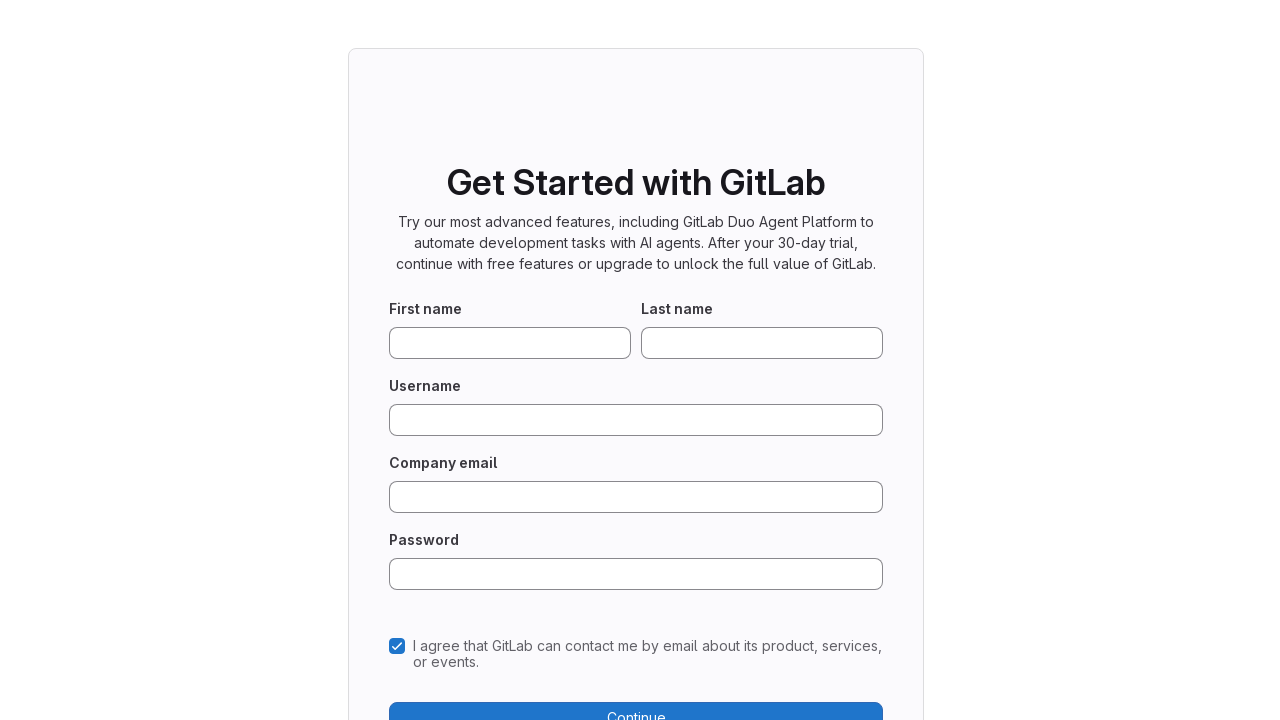

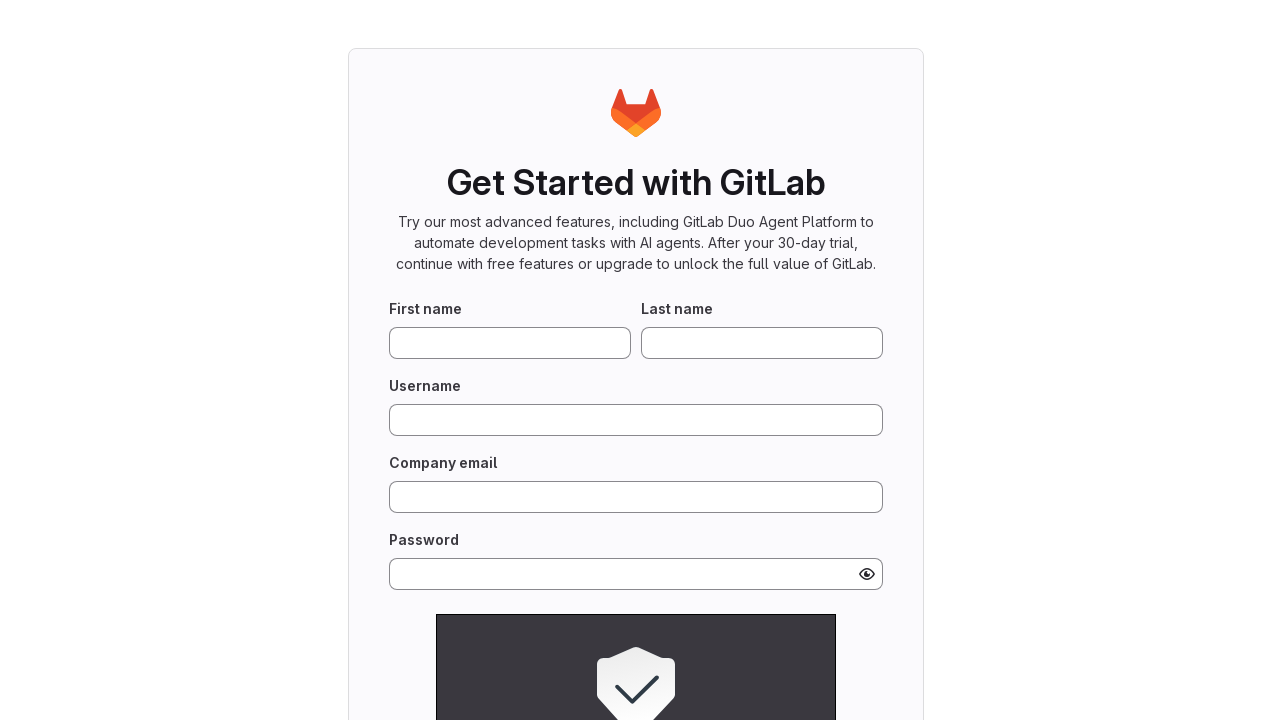